Tests that whitespace is trimmed from edited todo text

Starting URL: https://demo.playwright.dev/todomvc

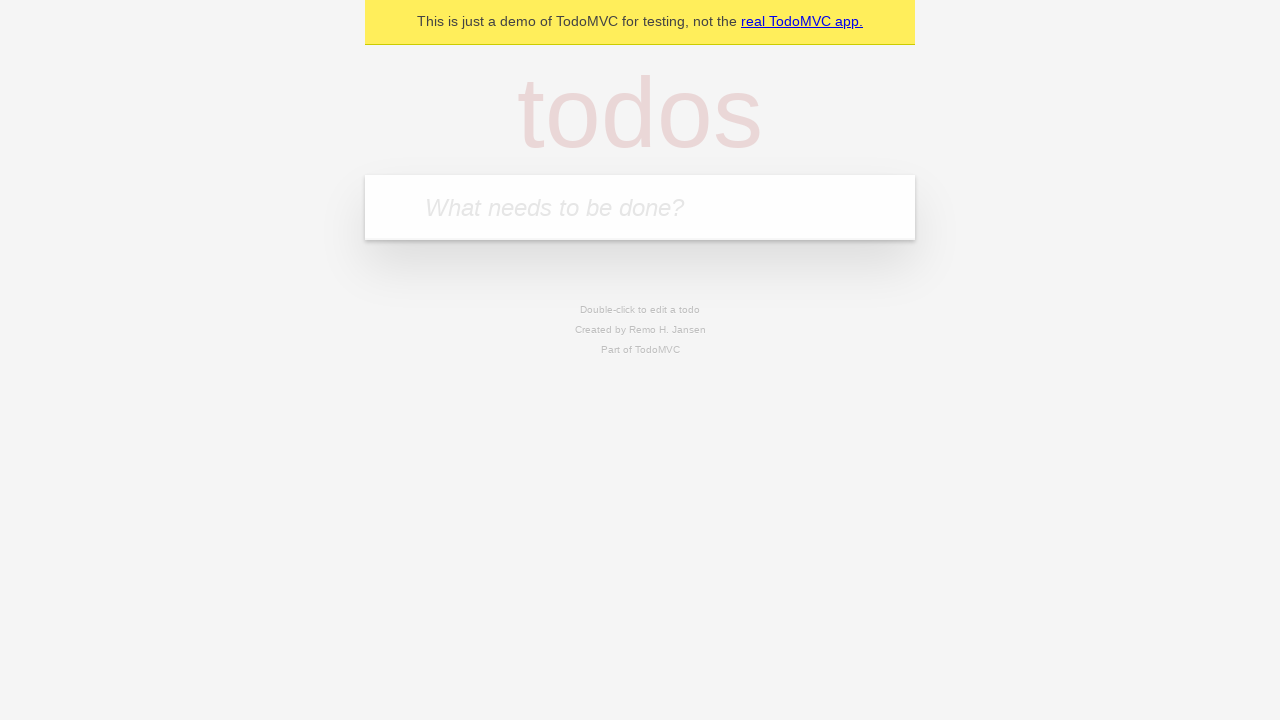

Filled todo input with 'buy some cheese' on internal:attr=[placeholder="What needs to be done?"i]
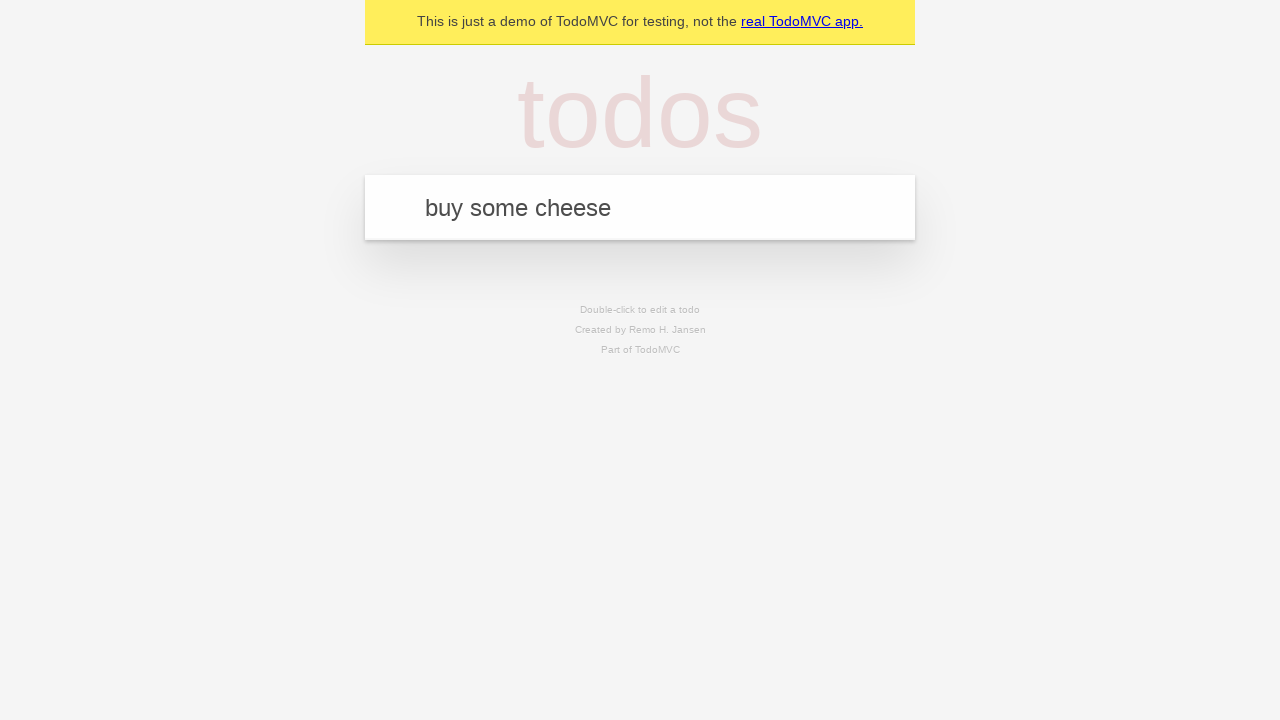

Pressed Enter to create first todo item on internal:attr=[placeholder="What needs to be done?"i]
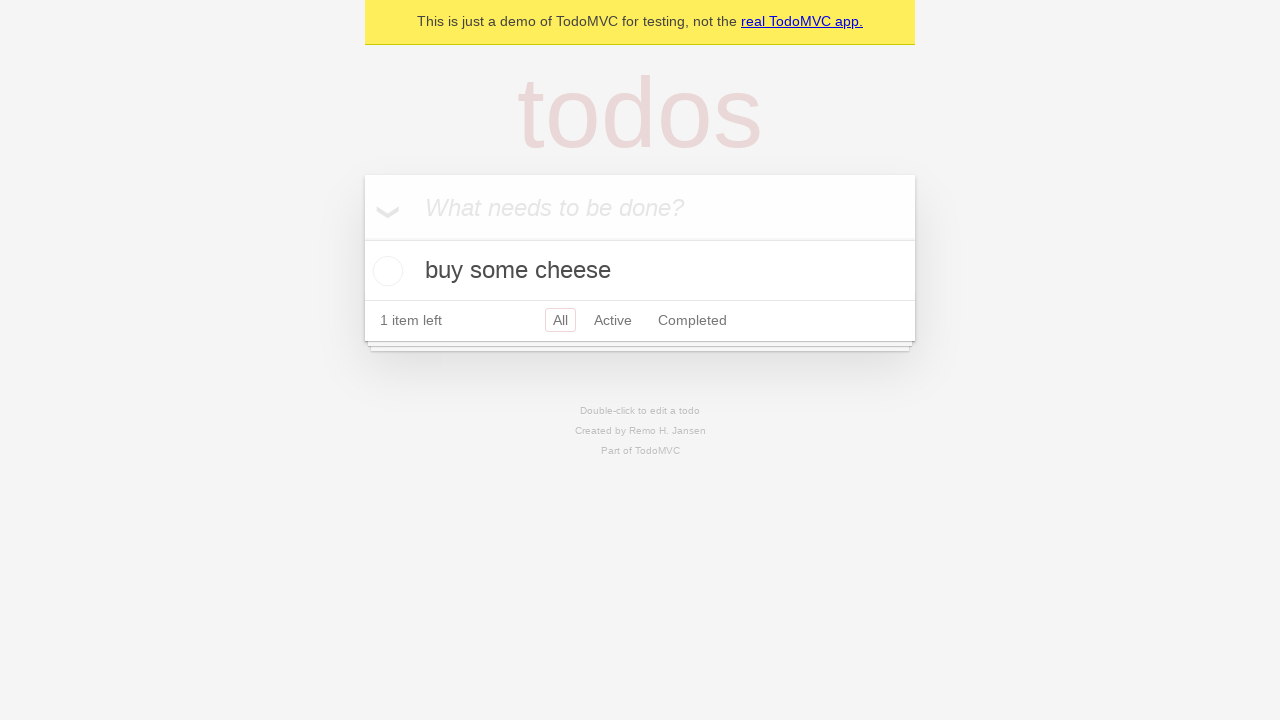

Filled todo input with 'feed the cat' on internal:attr=[placeholder="What needs to be done?"i]
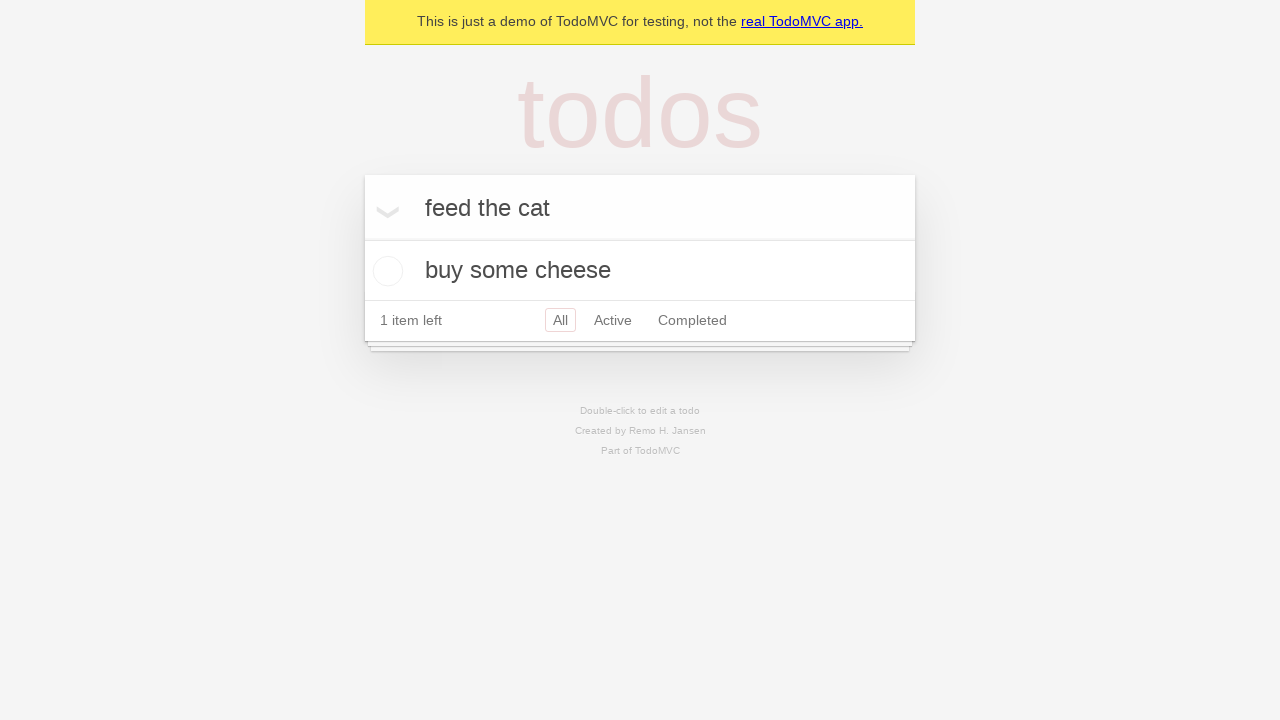

Pressed Enter to create second todo item on internal:attr=[placeholder="What needs to be done?"i]
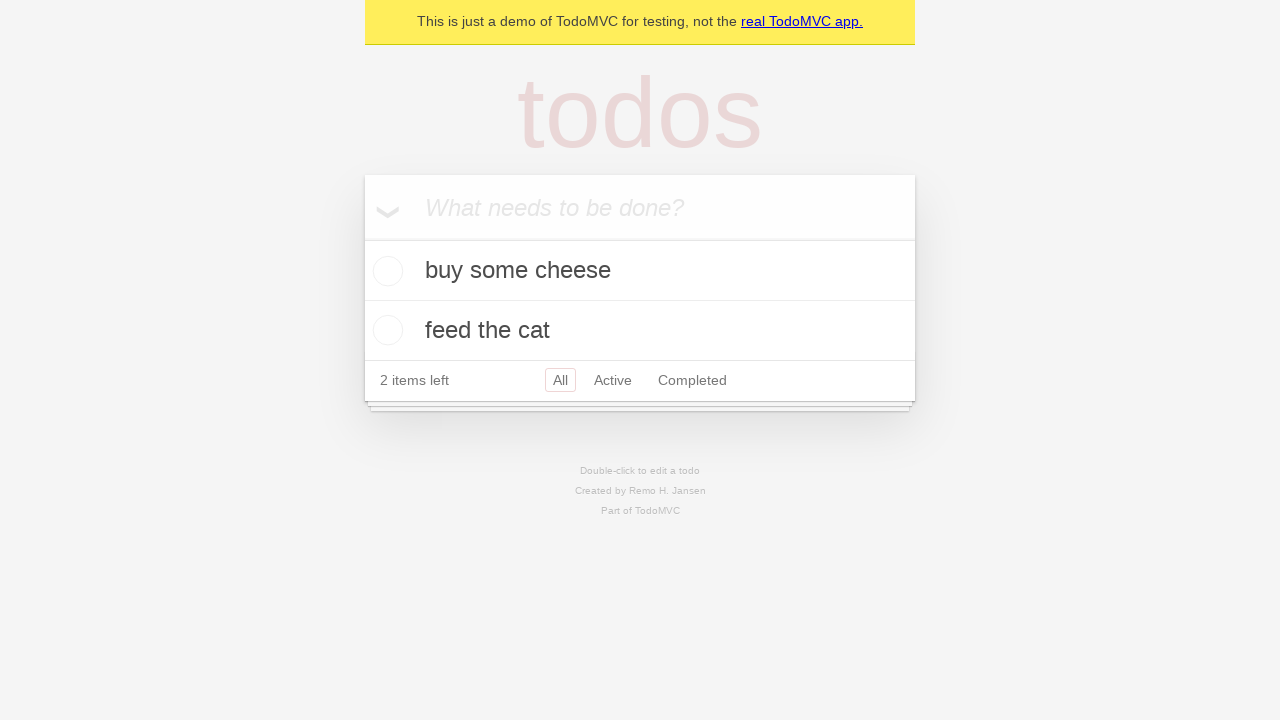

Filled todo input with 'book a doctors appointment' on internal:attr=[placeholder="What needs to be done?"i]
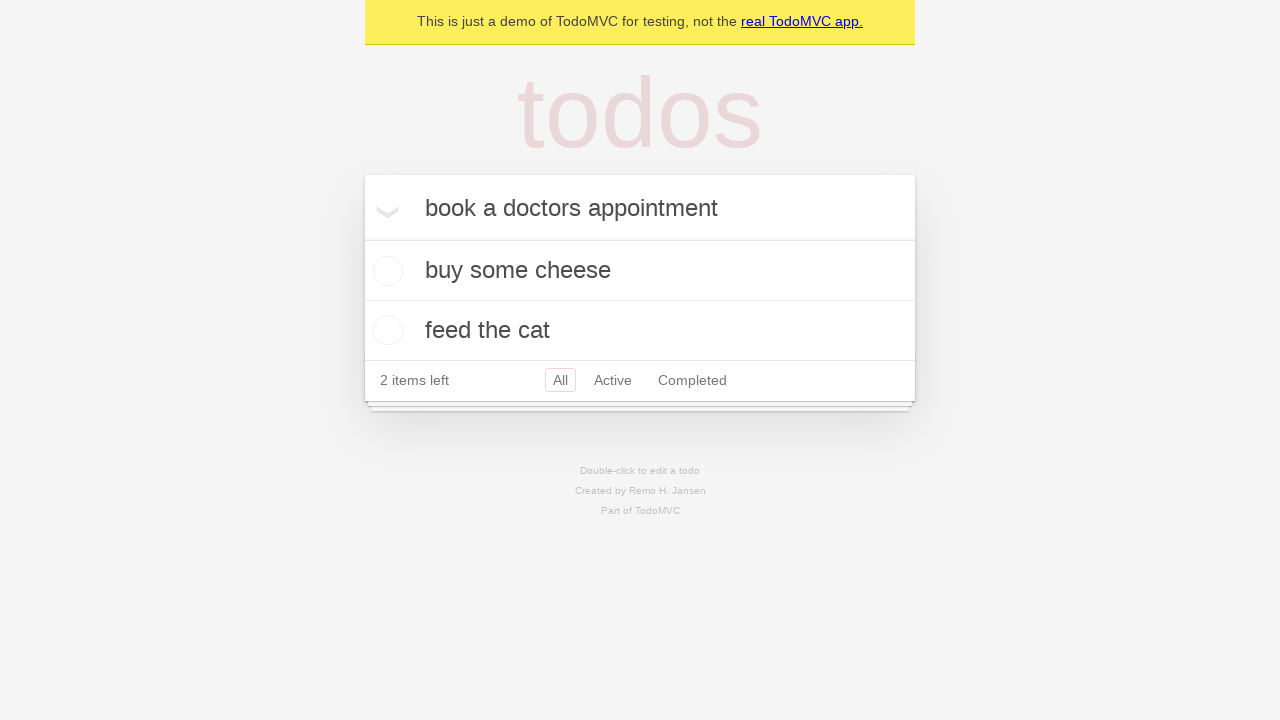

Pressed Enter to create third todo item on internal:attr=[placeholder="What needs to be done?"i]
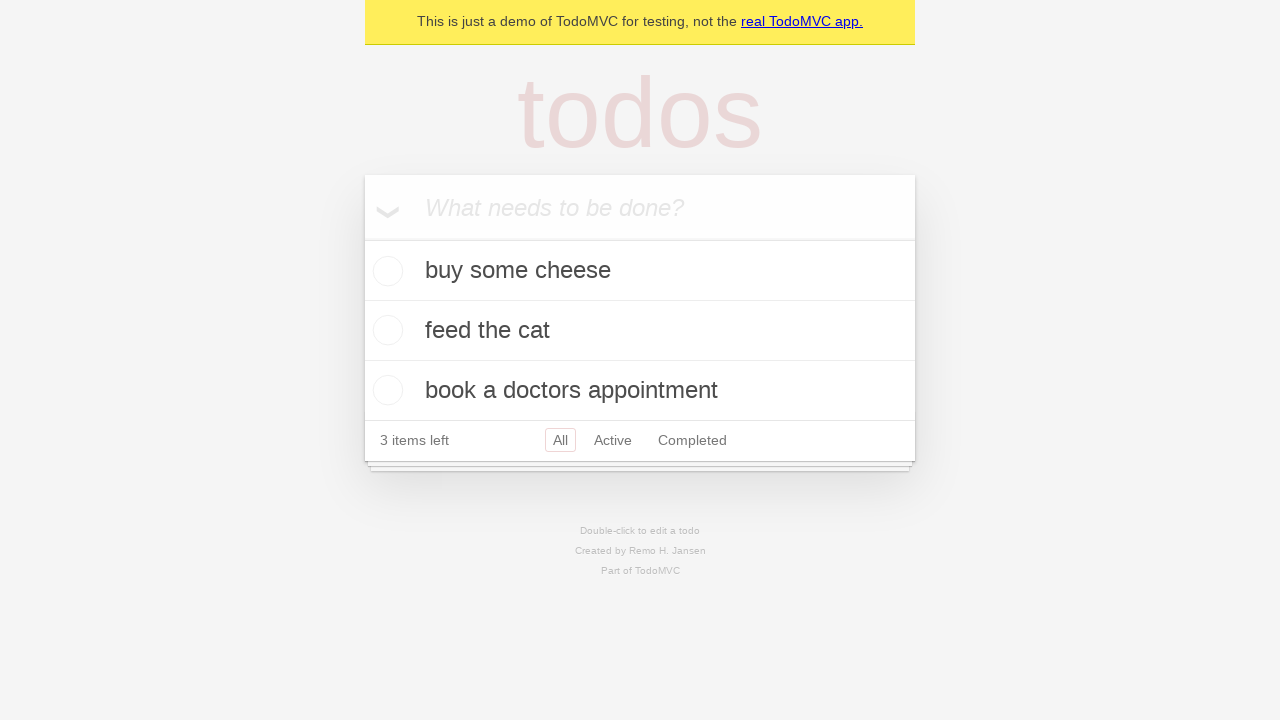

Double-clicked second todo item to enter edit mode at (640, 331) on internal:testid=[data-testid="todo-item"s] >> nth=1
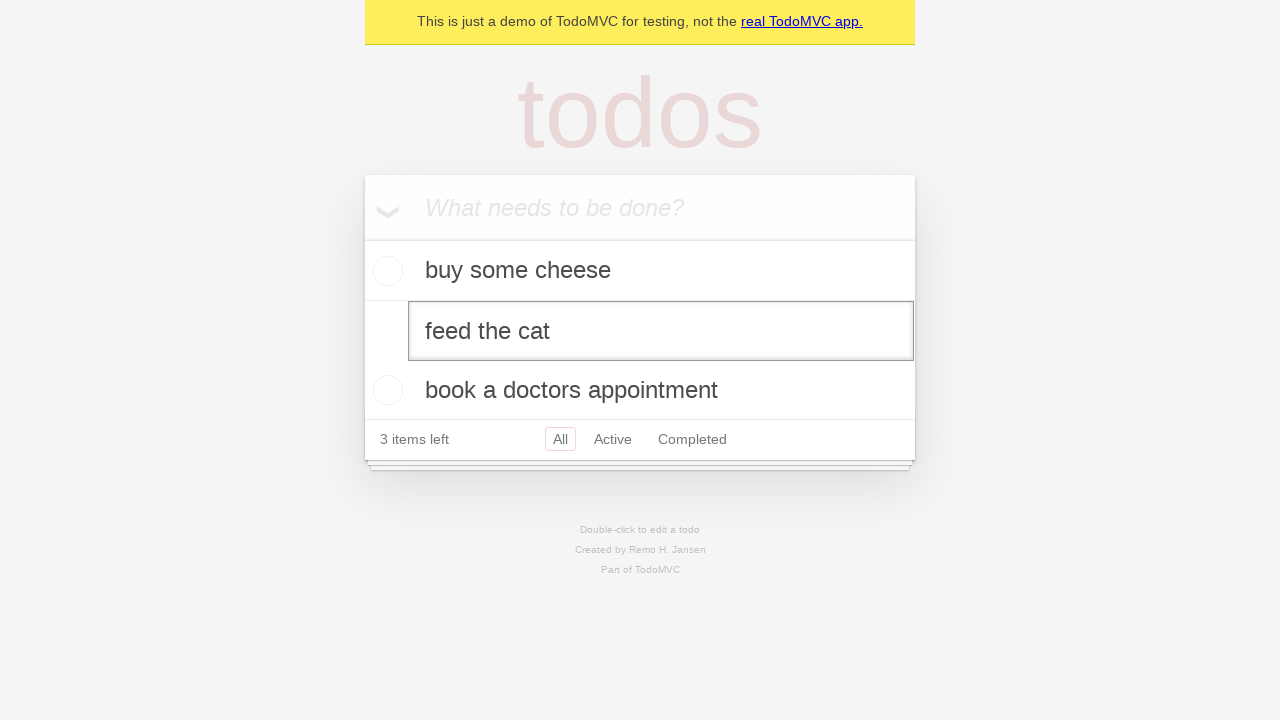

Filled edit textbox with whitespace-padded text '    buy some sausages    ' on internal:testid=[data-testid="todo-item"s] >> nth=1 >> internal:role=textbox[nam
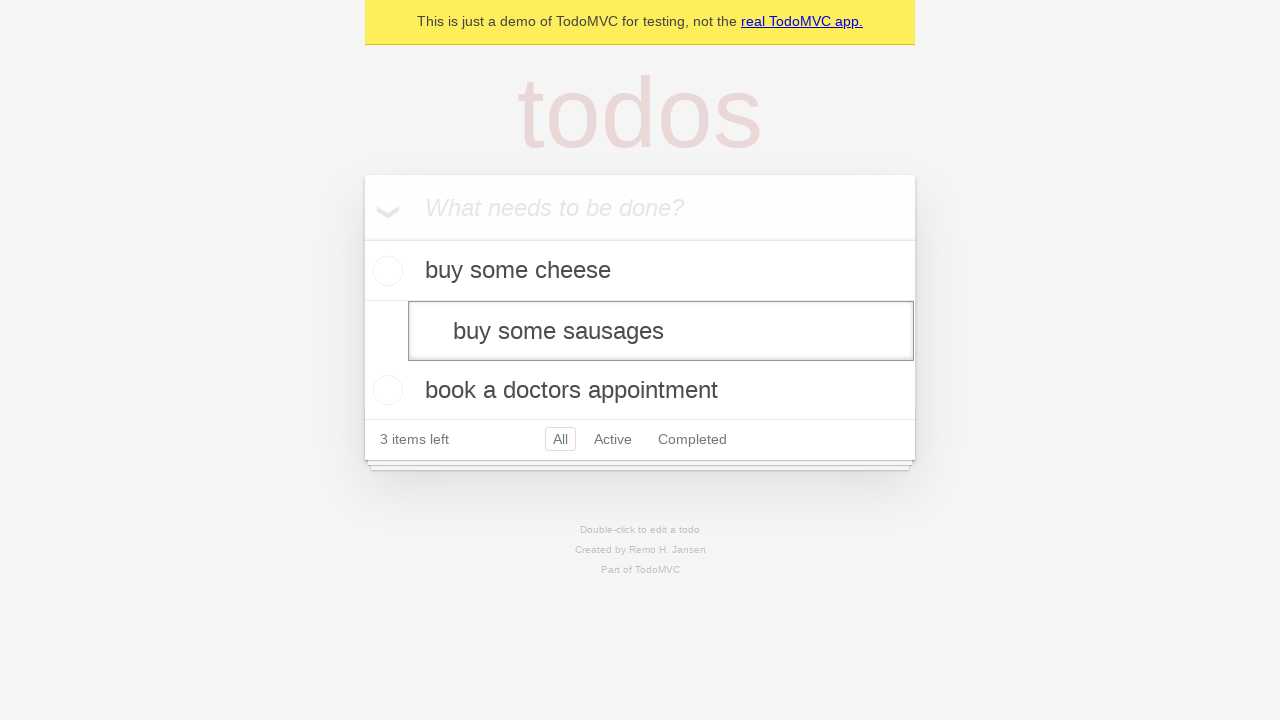

Pressed Enter to confirm edit with whitespace padding on internal:testid=[data-testid="todo-item"s] >> nth=1 >> internal:role=textbox[nam
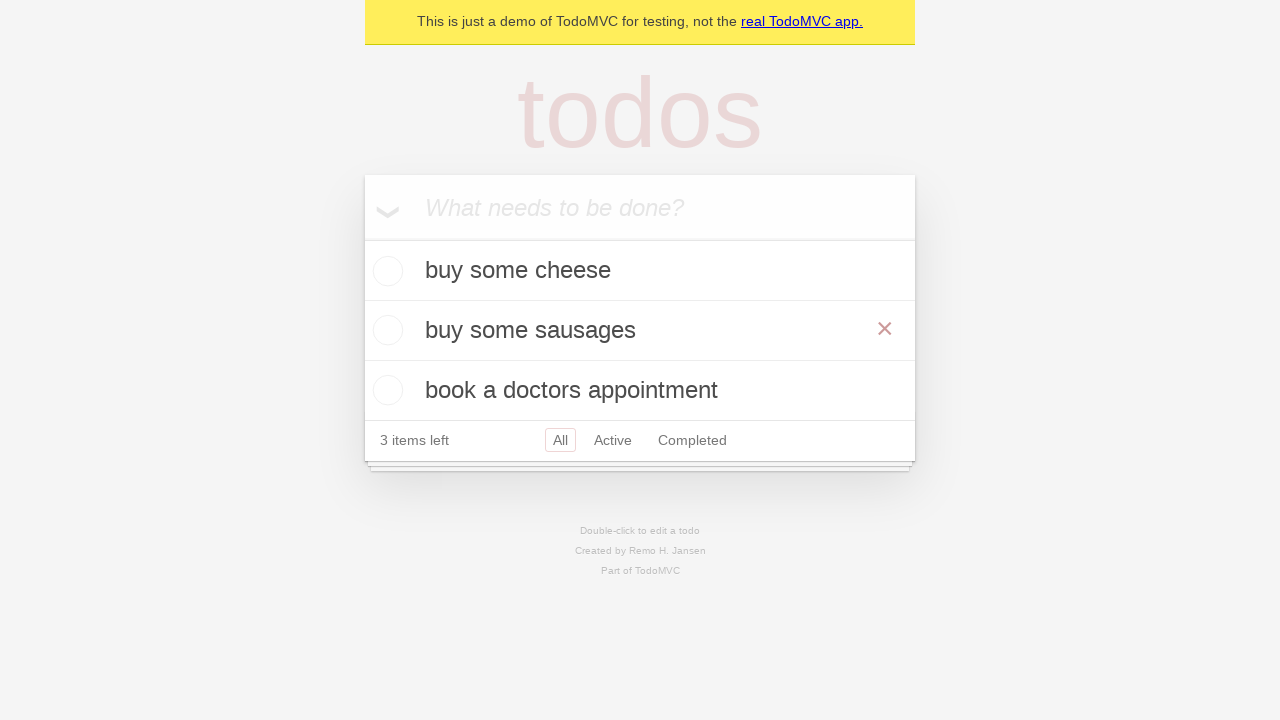

Waited for todo title to update after editing
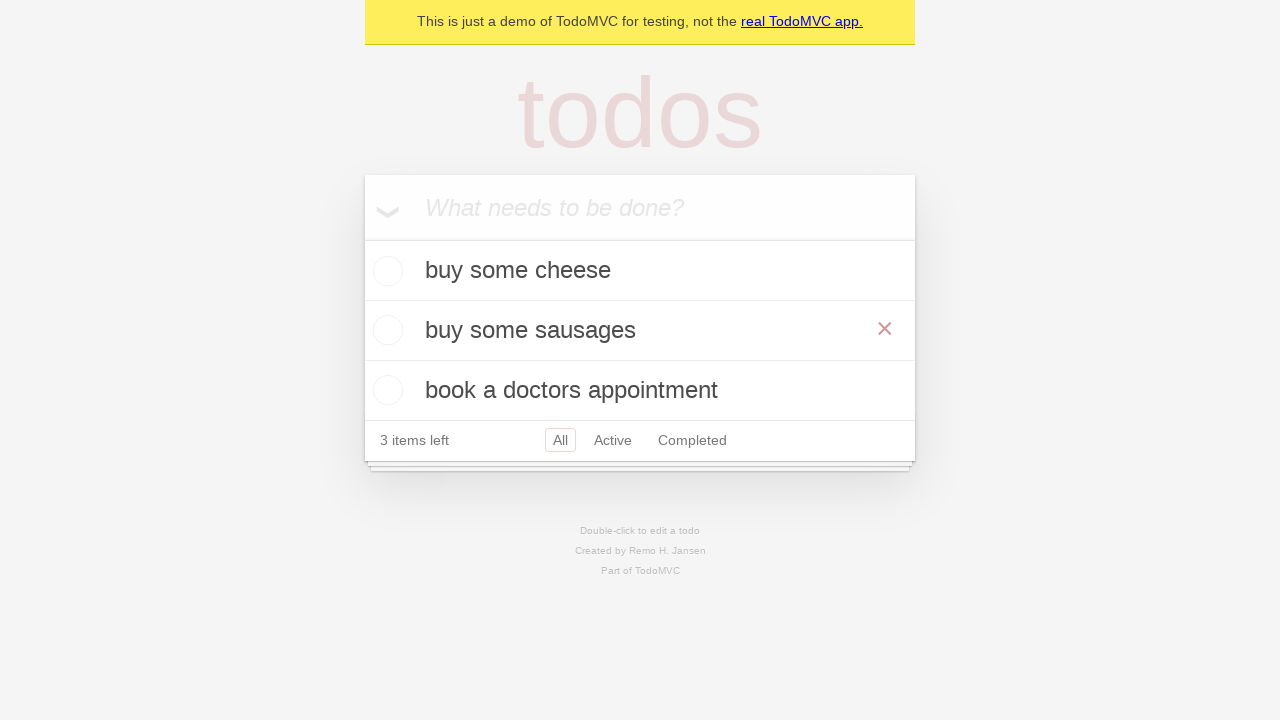

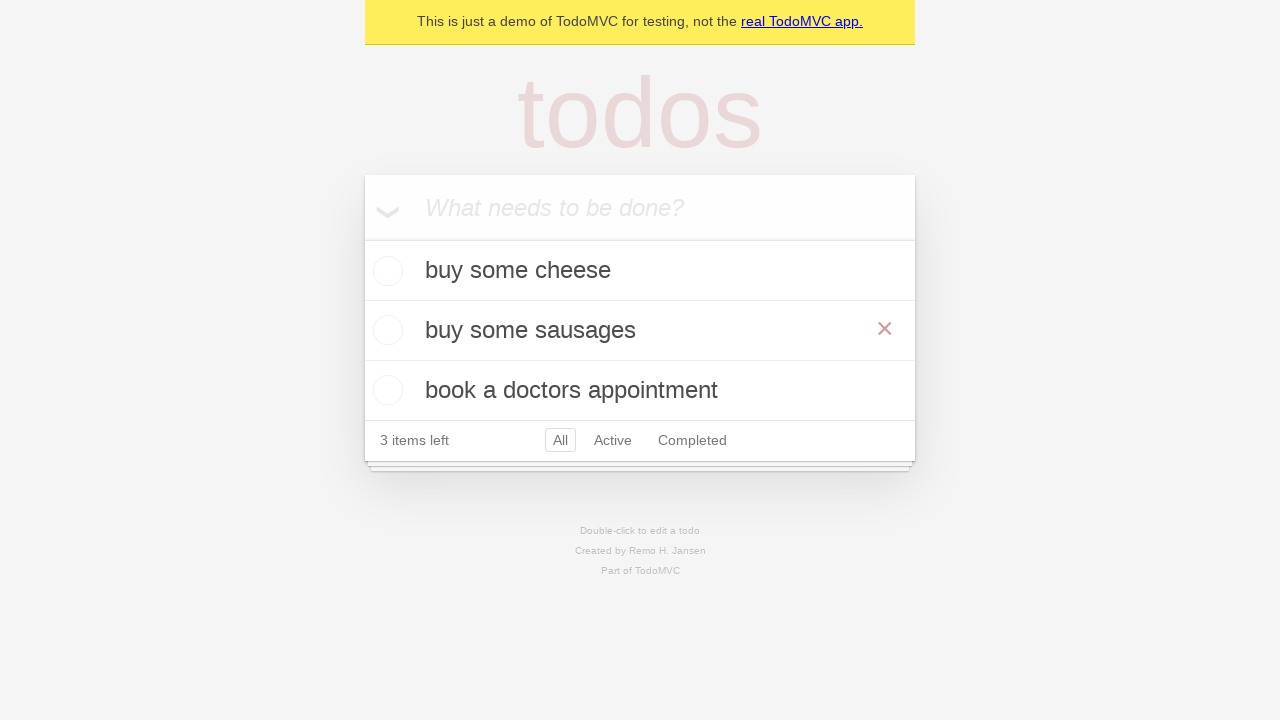